Tests clicking the JS Prompt button and dismissing (canceling) the prompt dialog, then verifying the result shows null.

Starting URL: https://the-internet.herokuapp.com/javascript_alerts

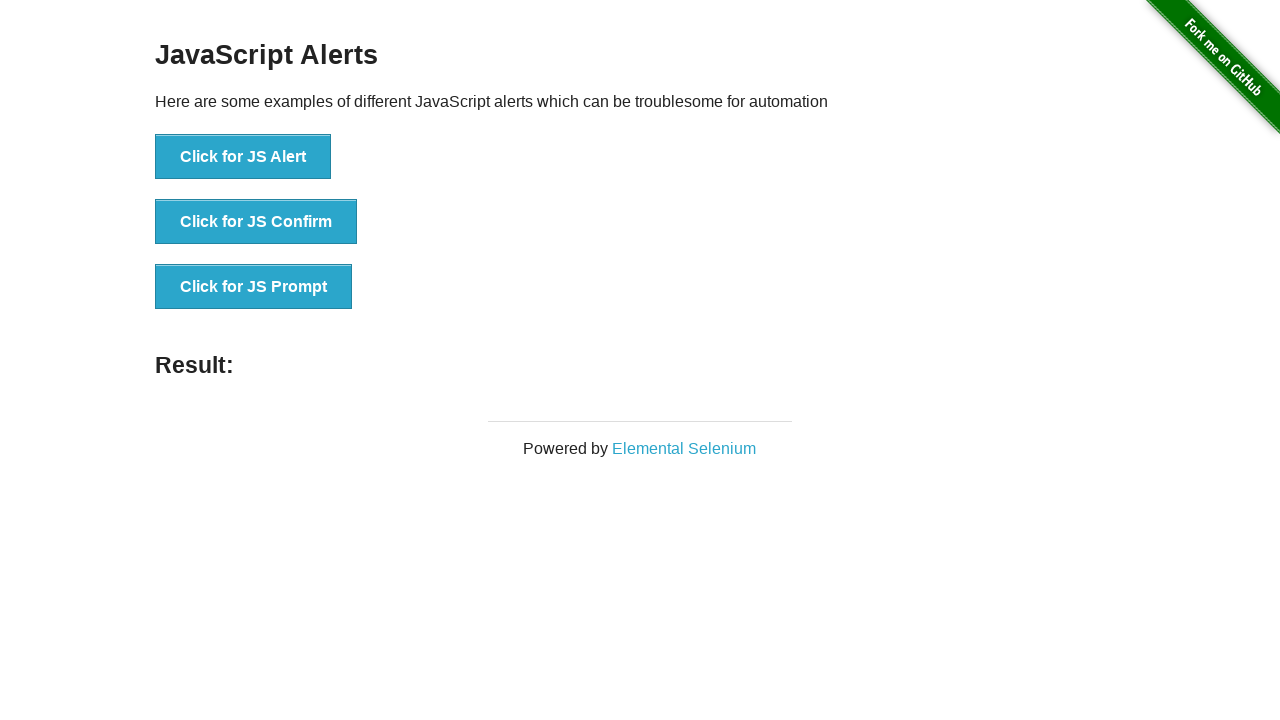

Set up dialog handler to dismiss (cancel) the prompt
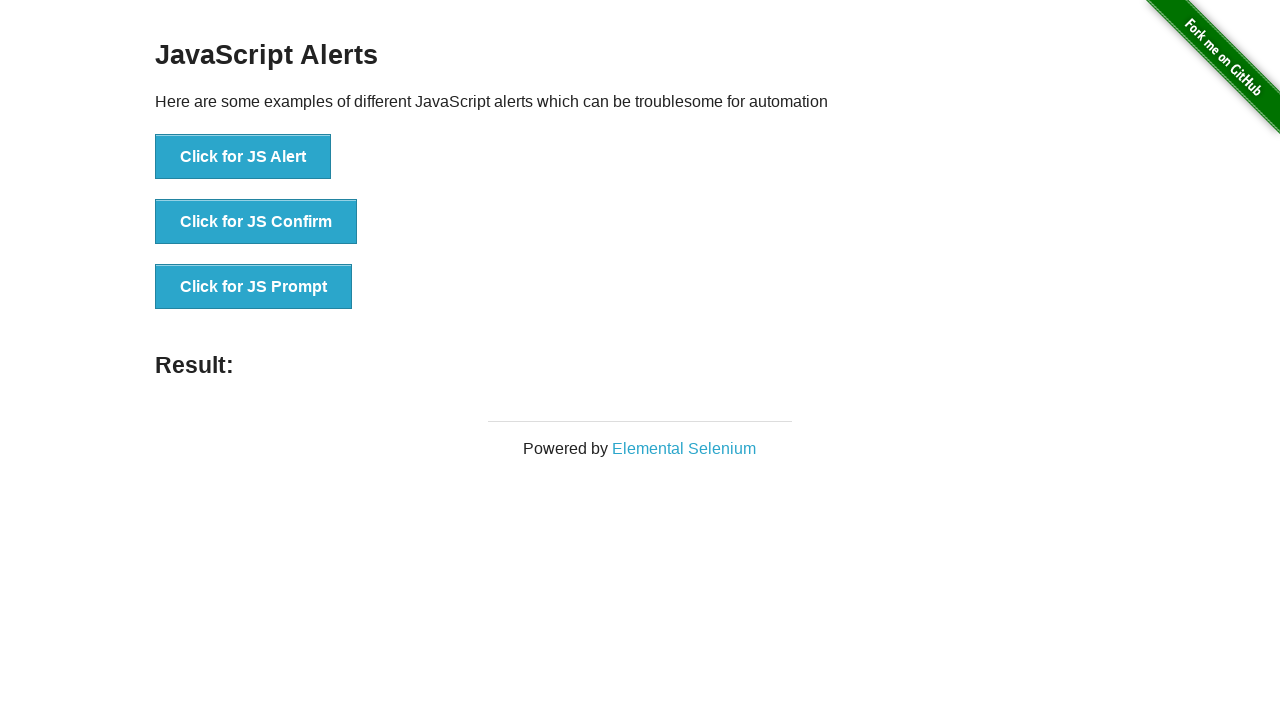

Clicked the JS Prompt button at (254, 287) on button[onclick='jsPrompt()']
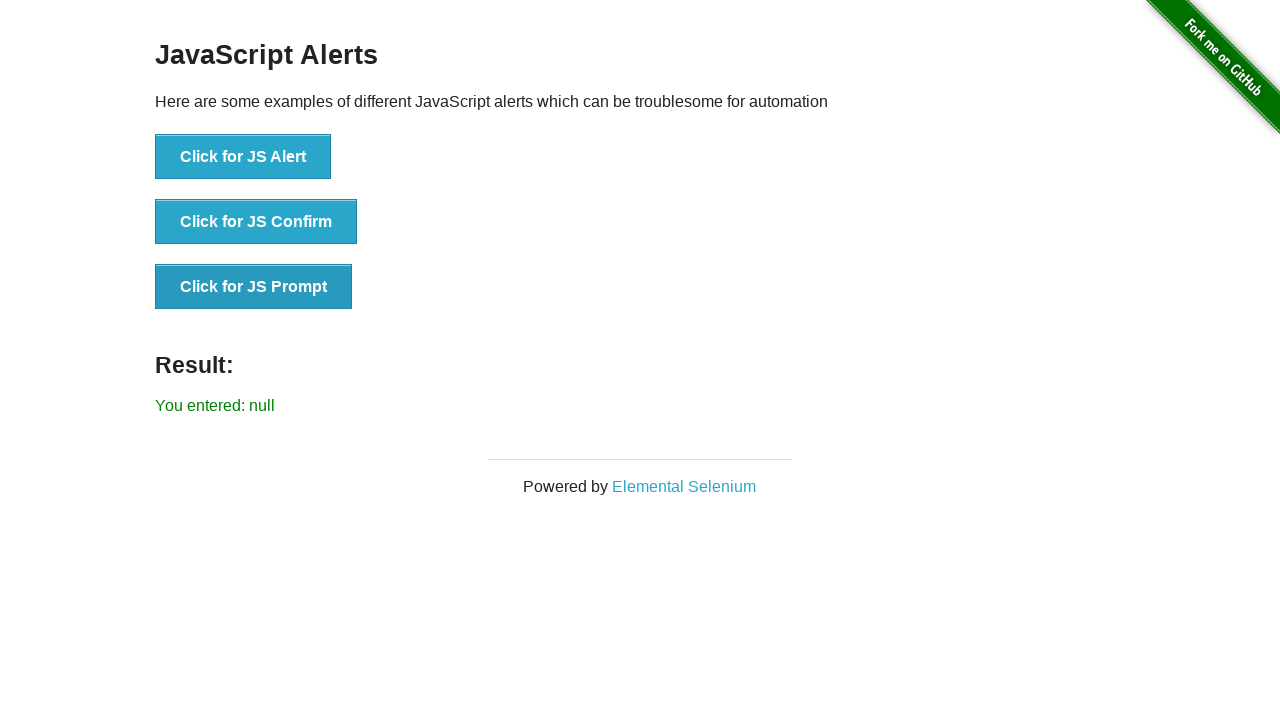

Result text element loaded after dismissing prompt dialog
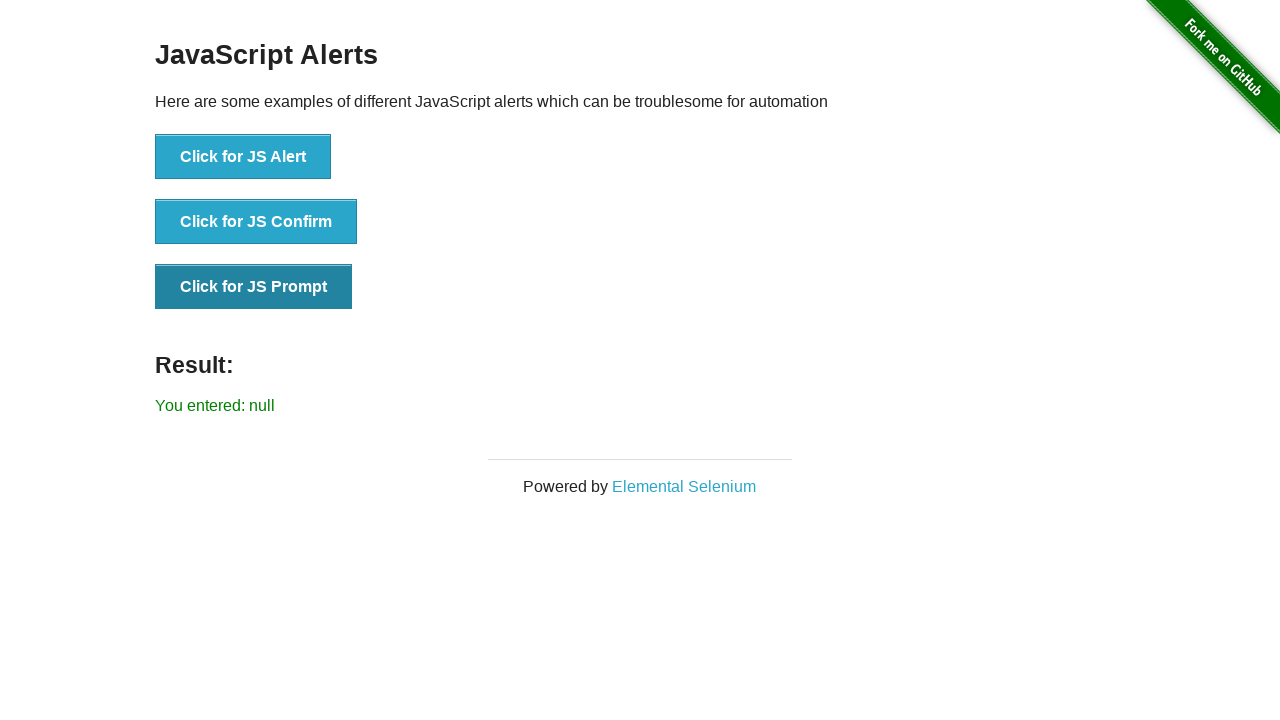

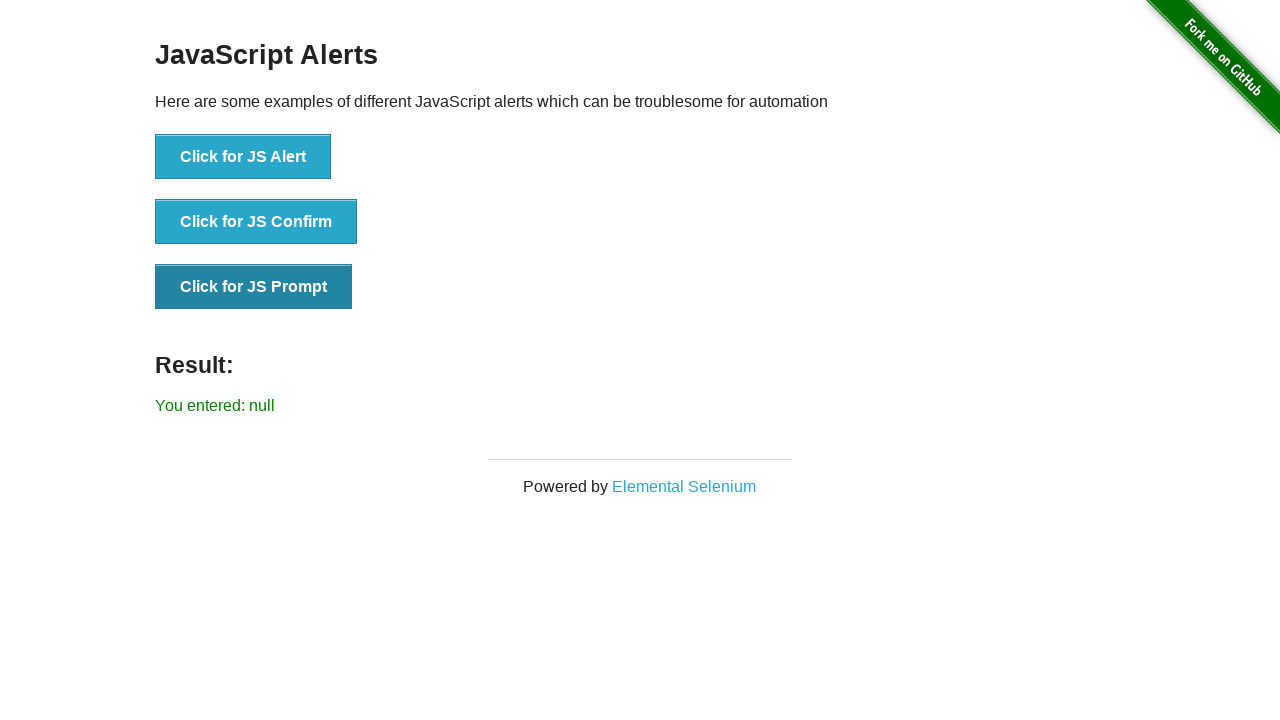